Tests drag and drop functionality by dragging an image element to a target div container

Starting URL: https://artoftesting.com/samplesiteforselenium

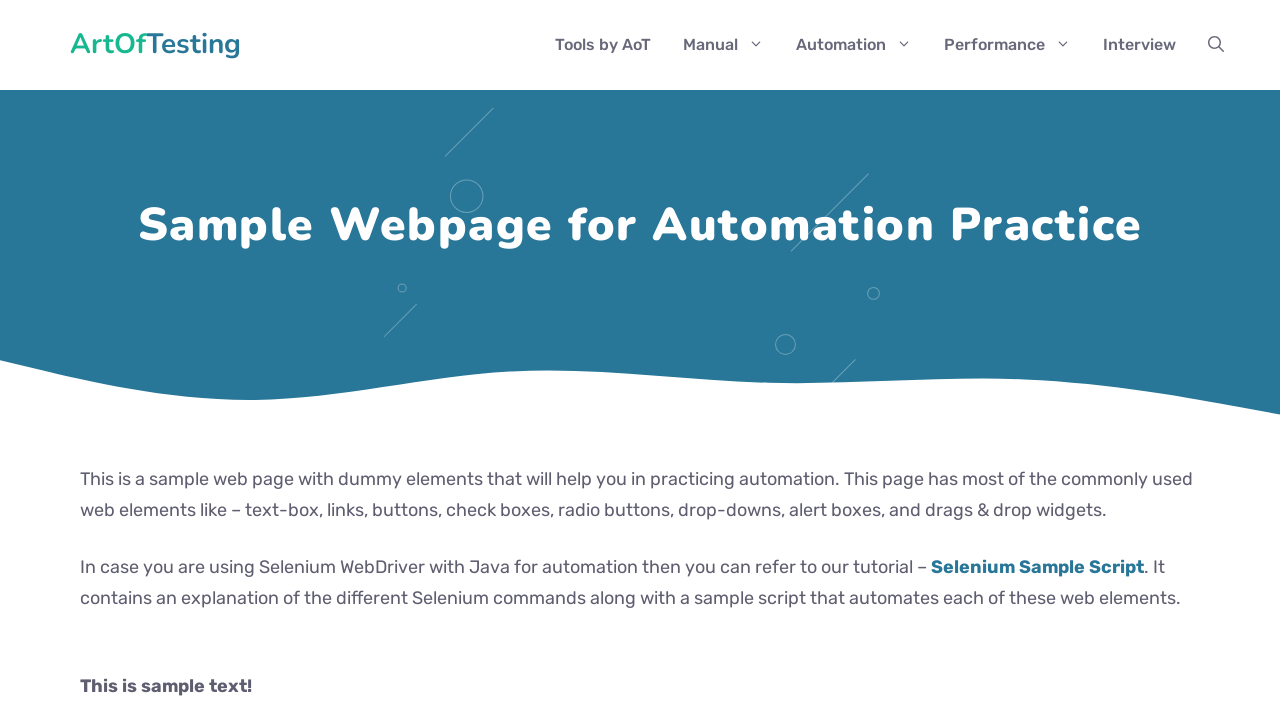

Located source image element with id 'myImage'
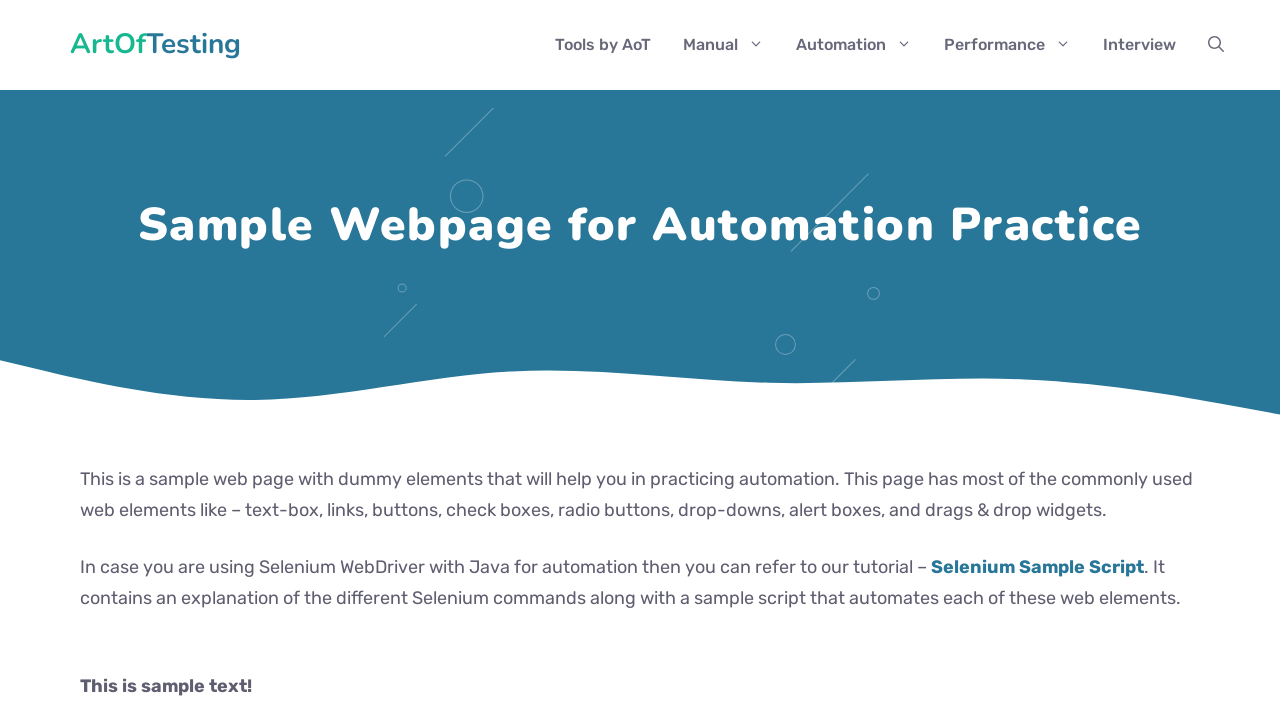

Located target div element with id 'targetDiv'
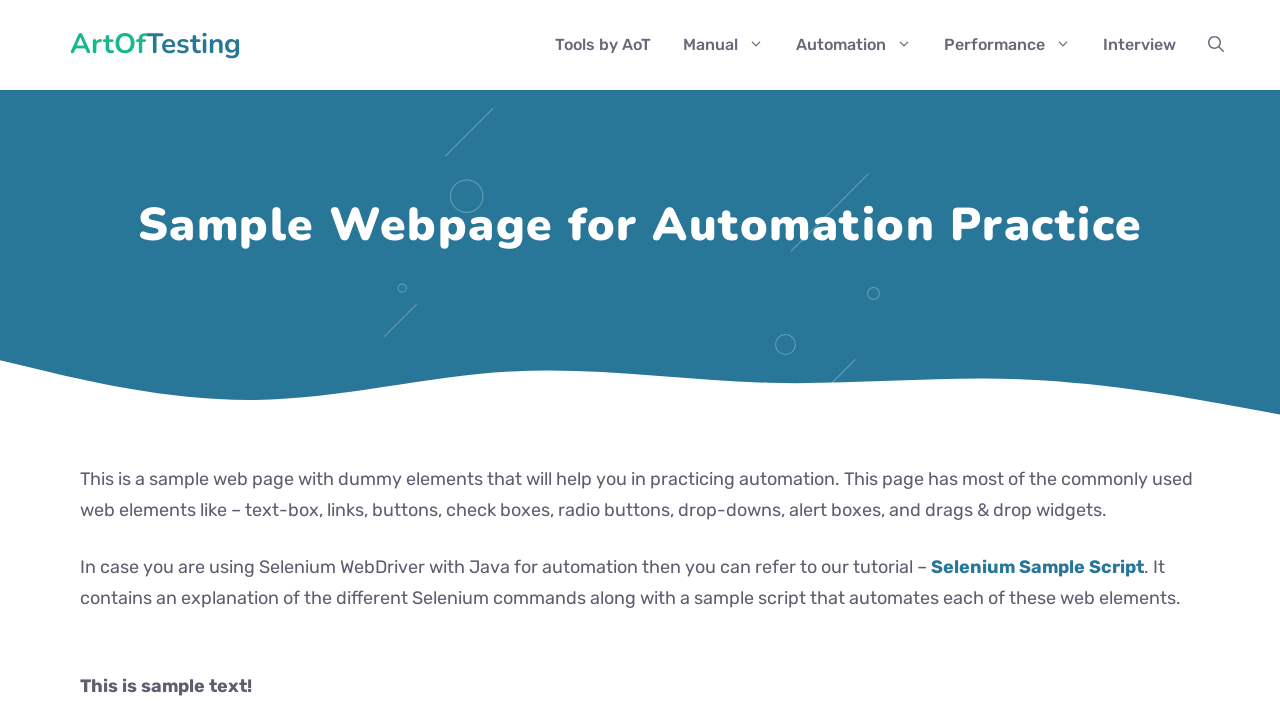

Dragged image element to target div container at (280, 242)
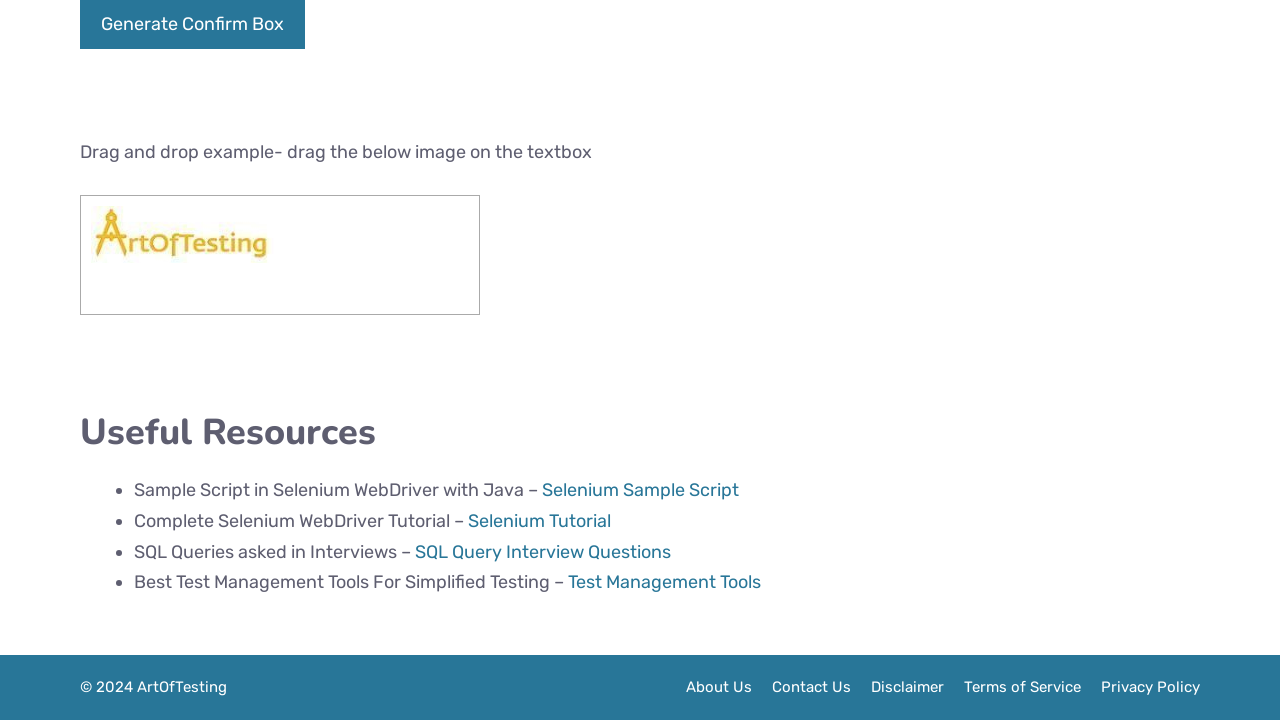

Waited 2000ms for drag and drop action to complete
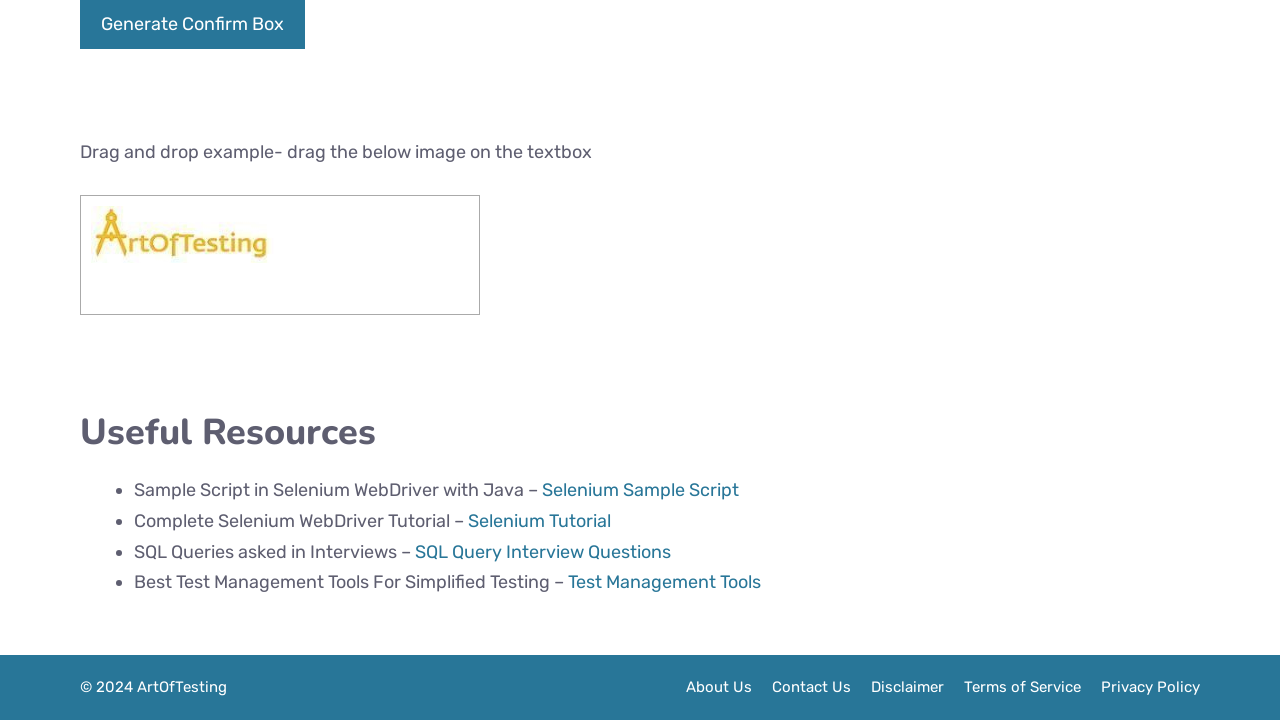

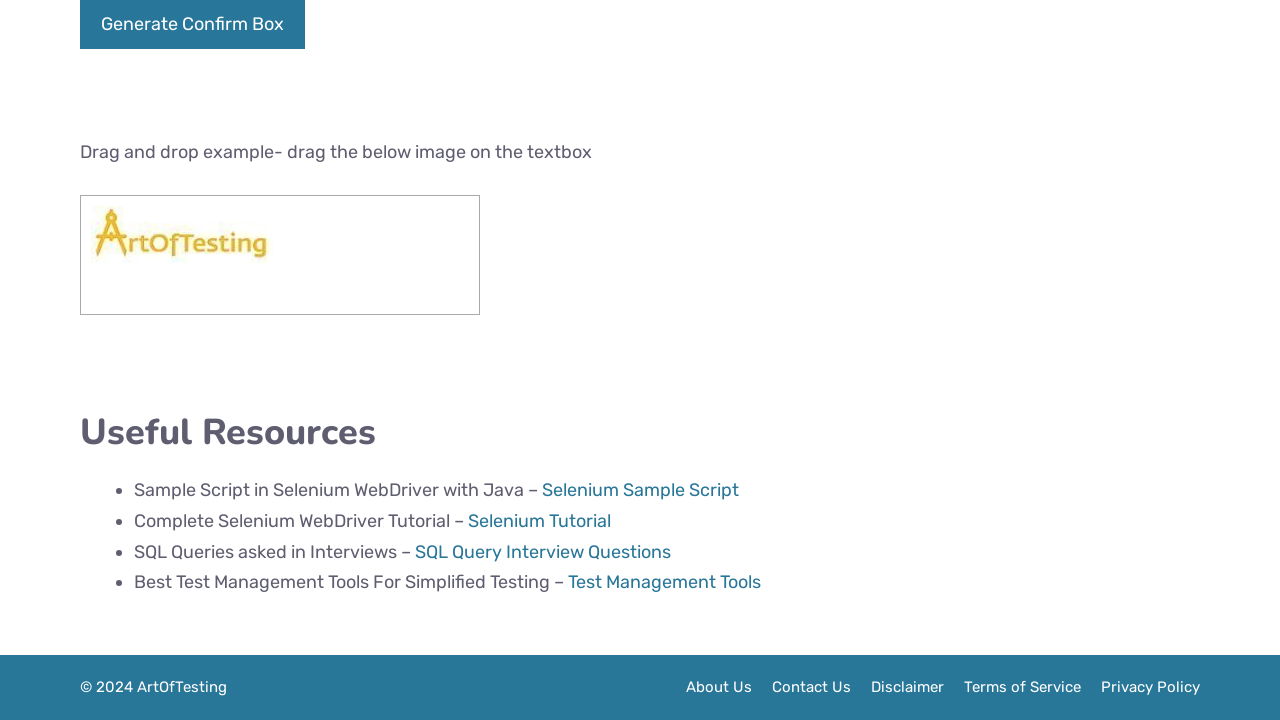